Tests filling userName and userEmail fields using JavaScript execution with dynamic values

Starting URL: https://demoqa.com/text-box

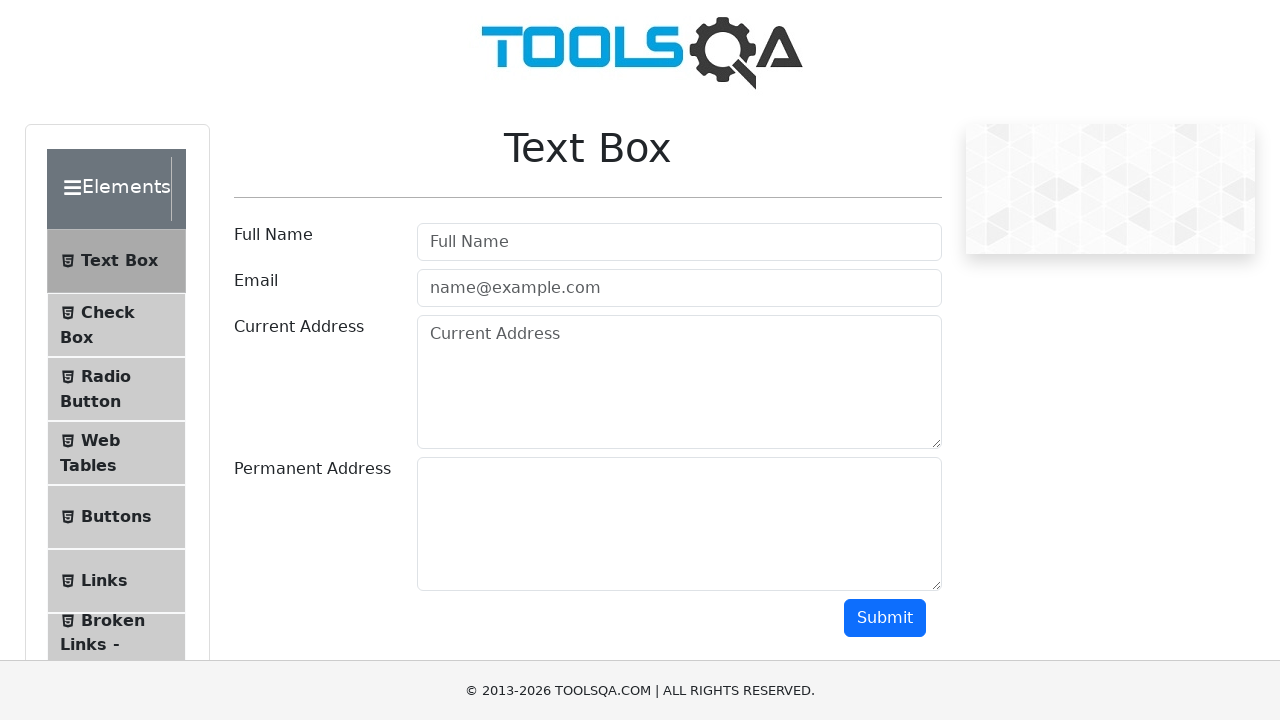

Filled userName field with 'Marcus' using JavaScript execution
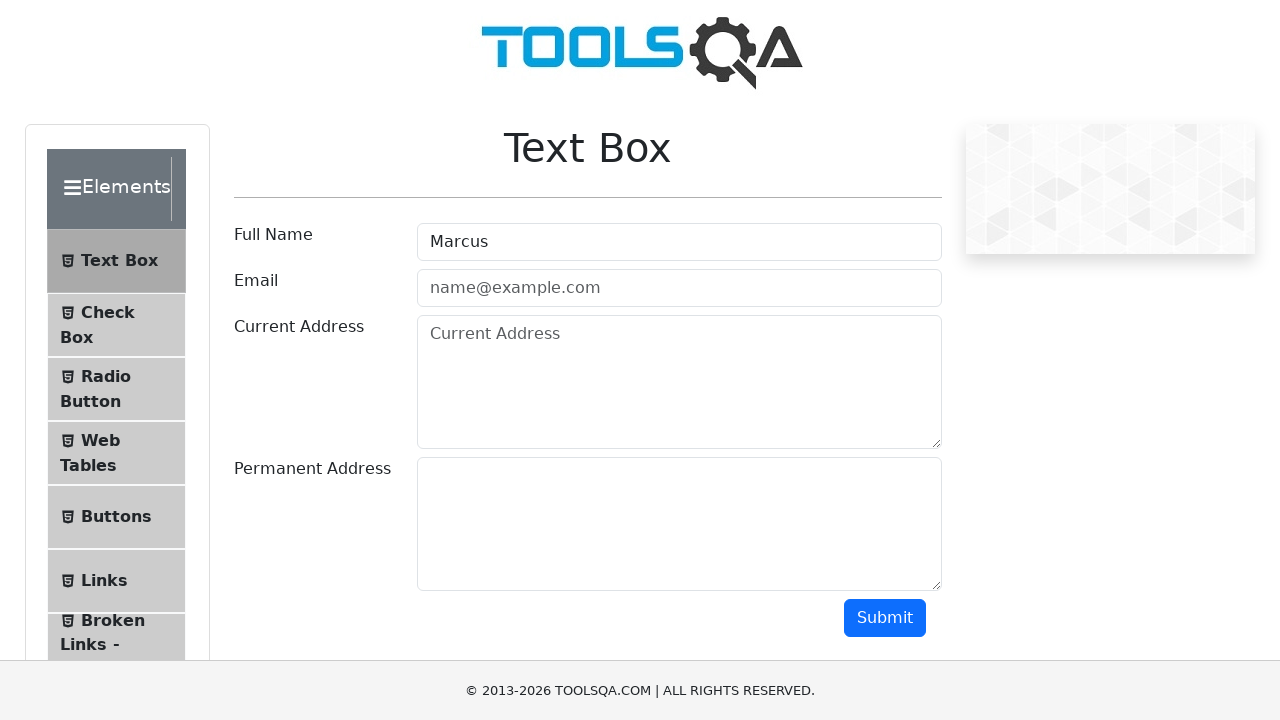

Filled userEmail field with 'marcus.test@example.com' using JavaScript execution
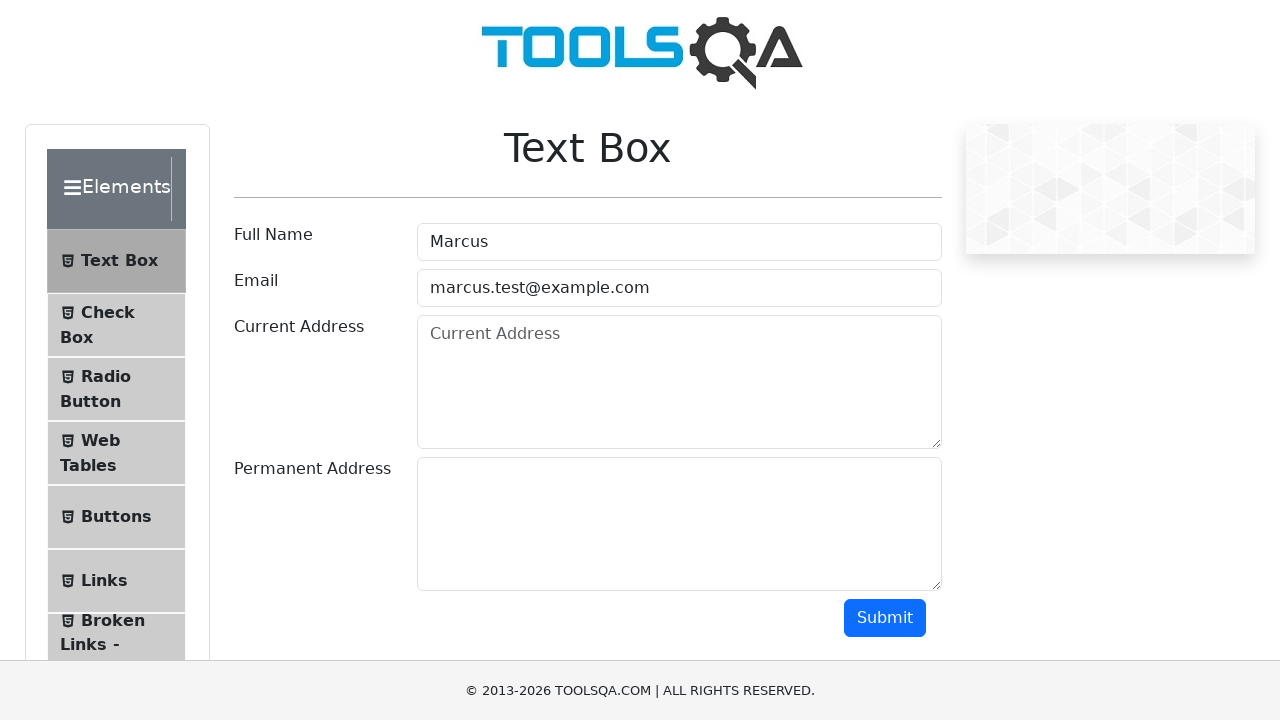

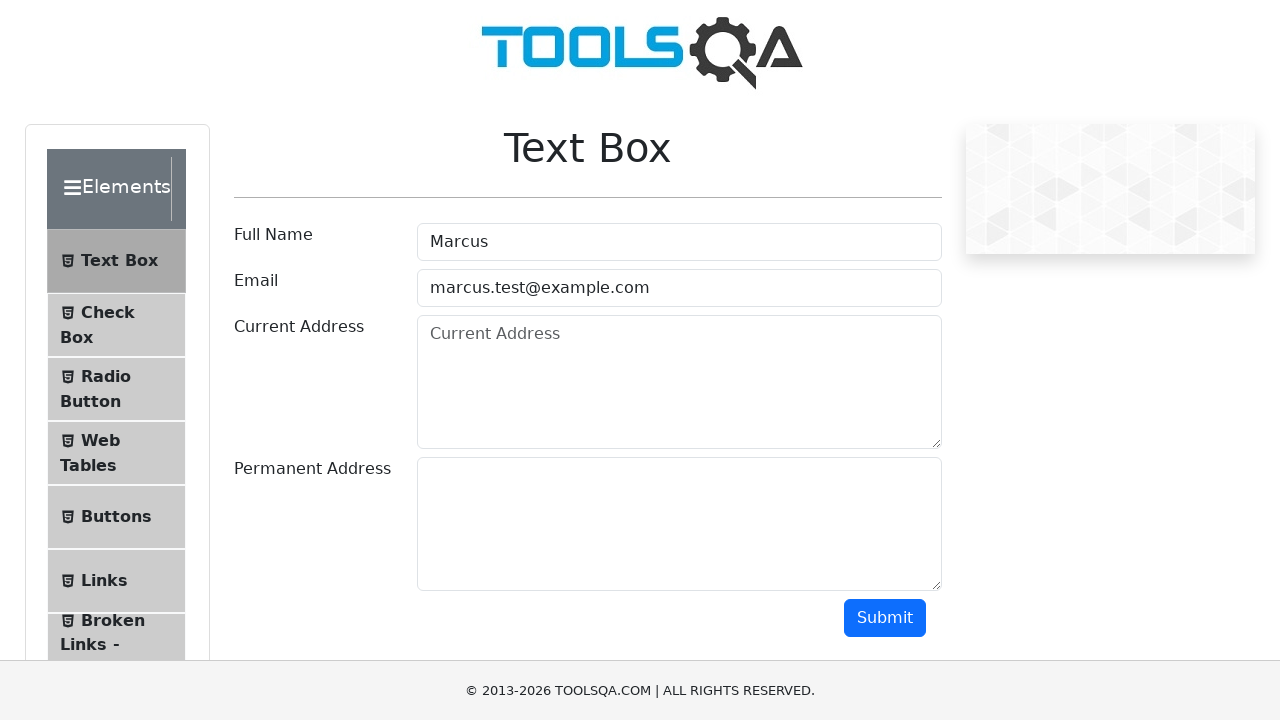